Tests dropdown selection functionality by selecting options using different methods (by text and by index) and verifying the selections

Starting URL: http://echoecho.com/htmlforms11.htm

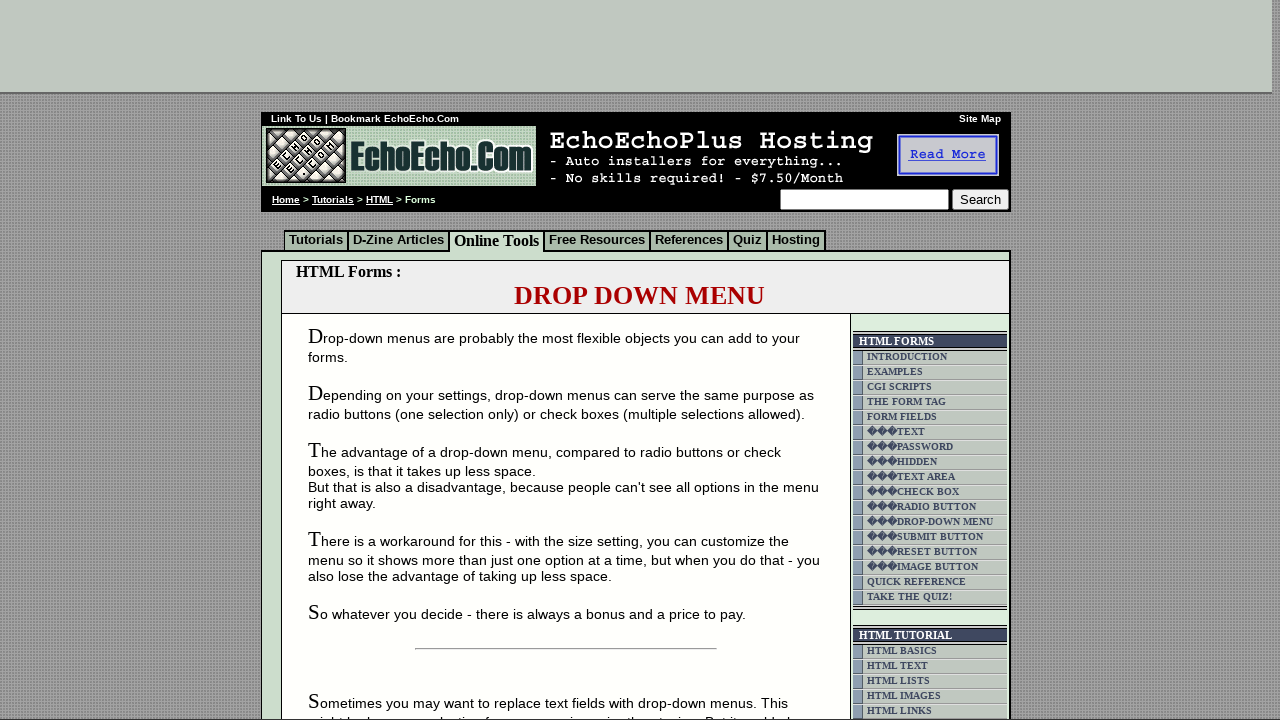

Located dropdown element with name 'mydropdown'
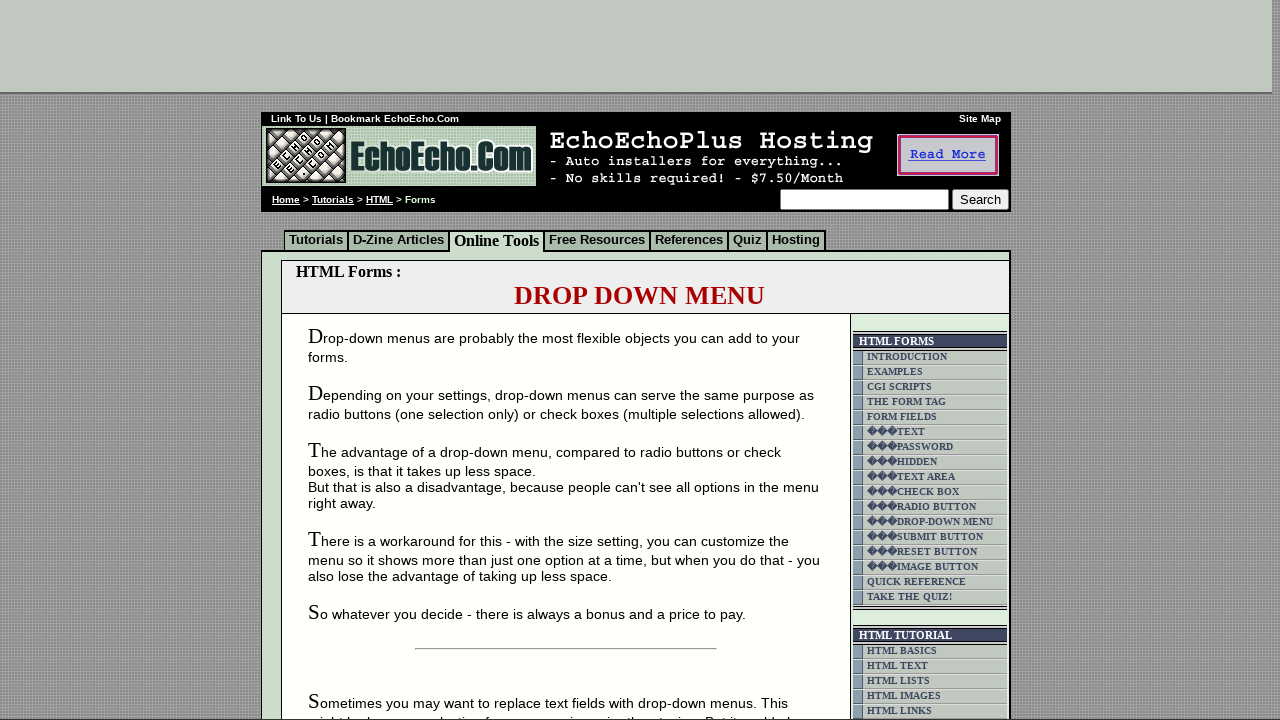

Retrieved all option elements from dropdown
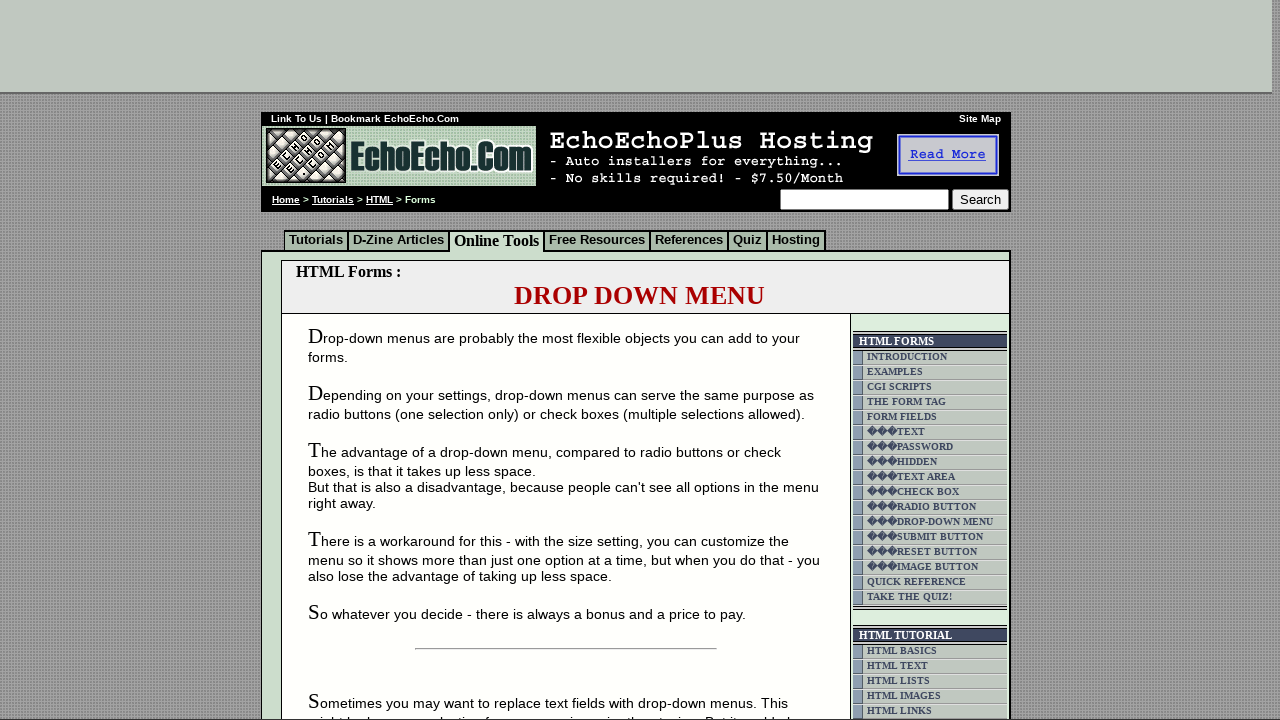

Verified dropdown contains exactly 3 options
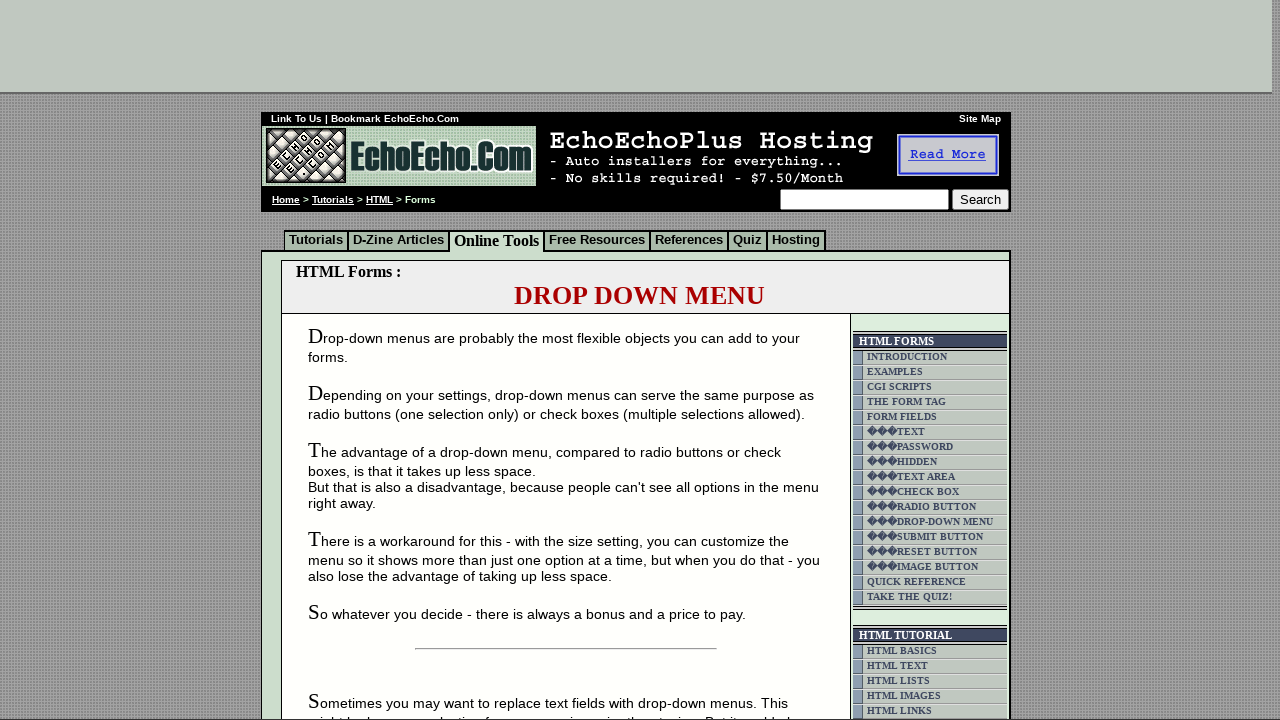

Selected 'Fresh Milk' option by visible text on select[name='mydropdown']
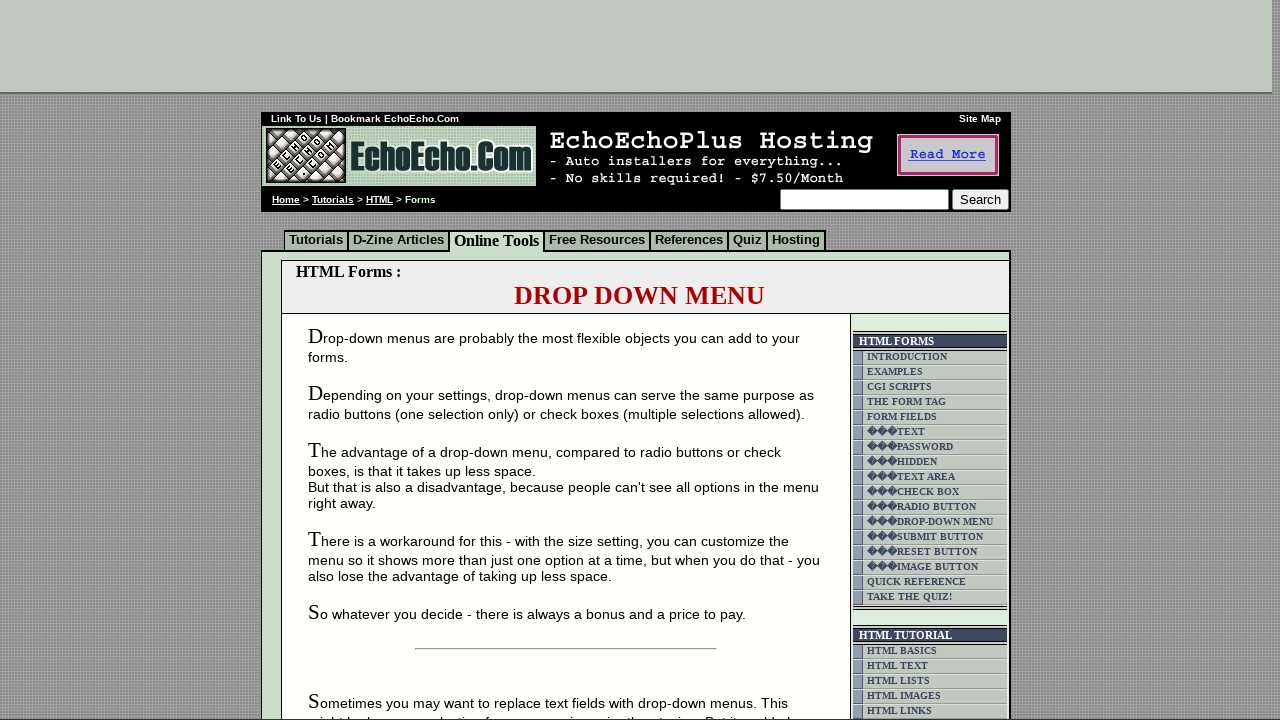

Verified 'Fresh Milk' option is selected with value 'Milk'
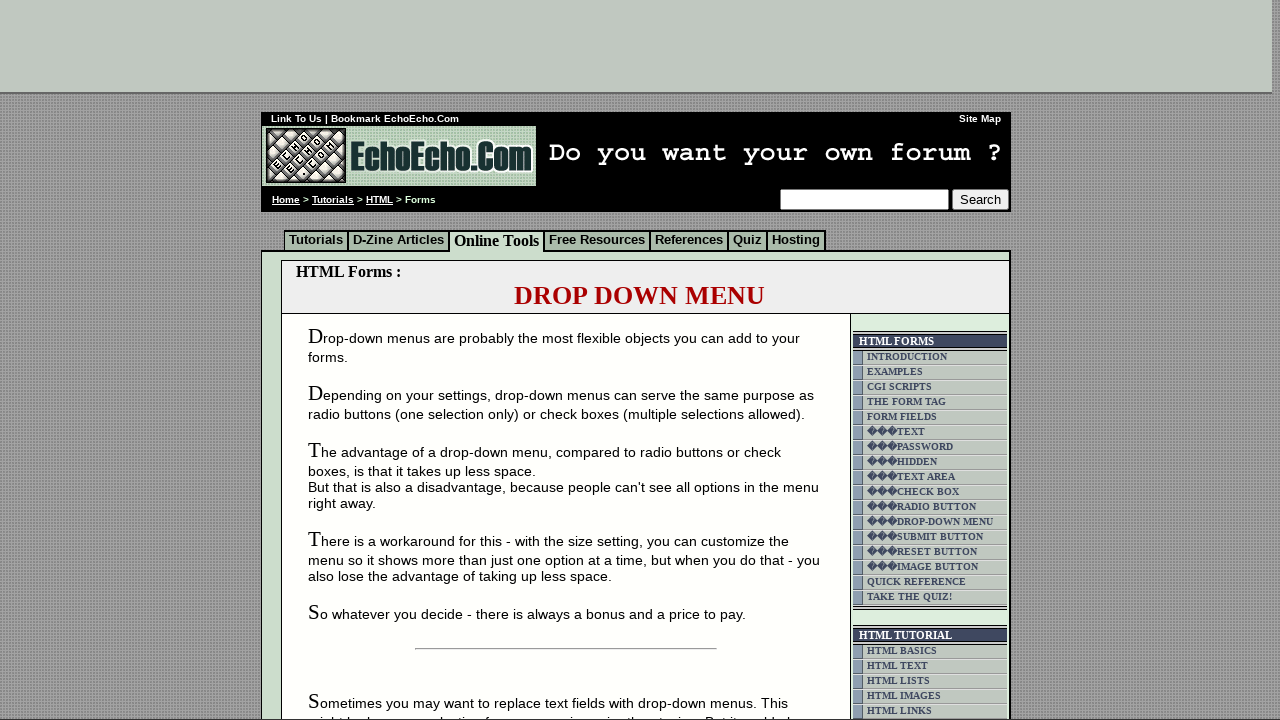

Selected option at index 2 ('Hot Bread') on select[name='mydropdown']
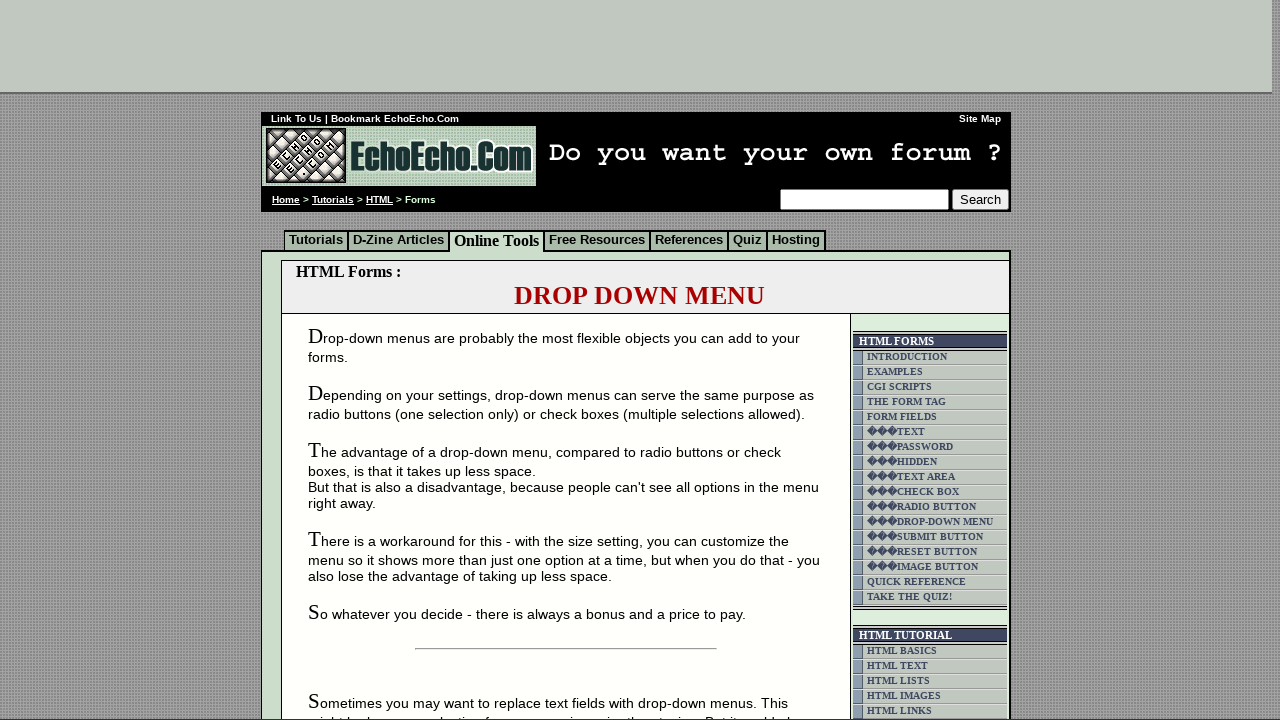

Verified 'Hot Bread' option is selected with value 'Bread'
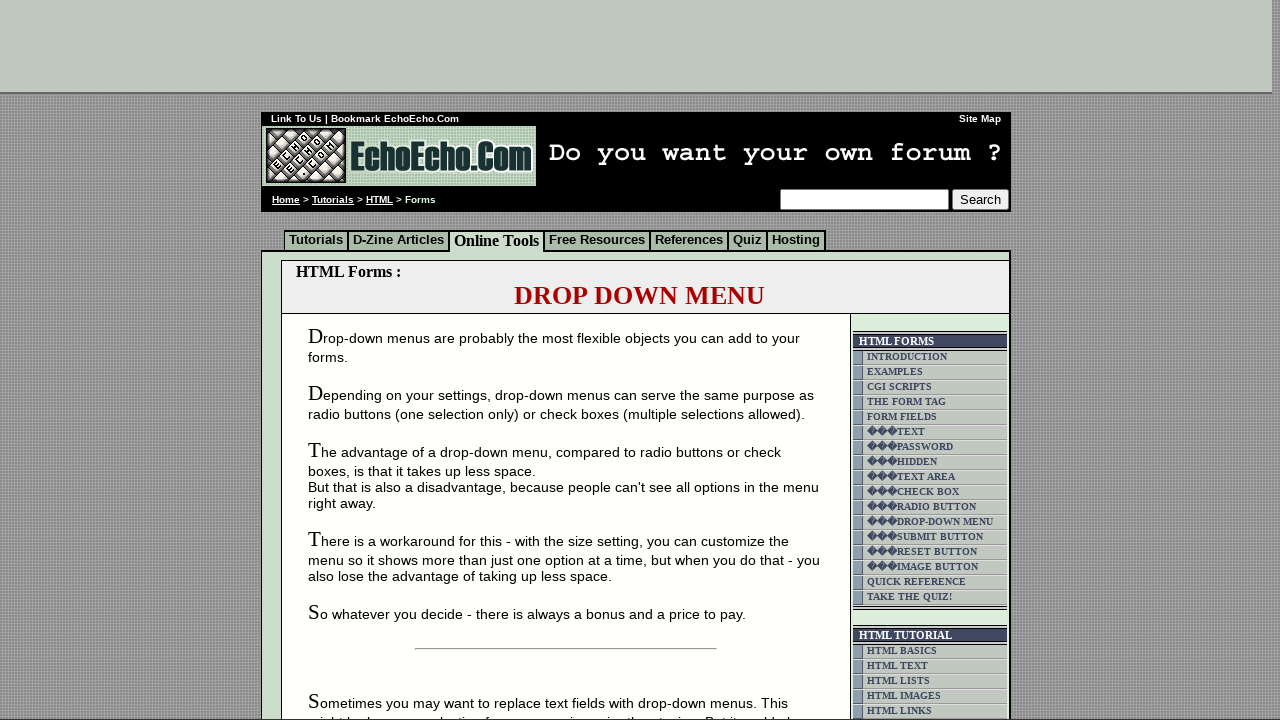

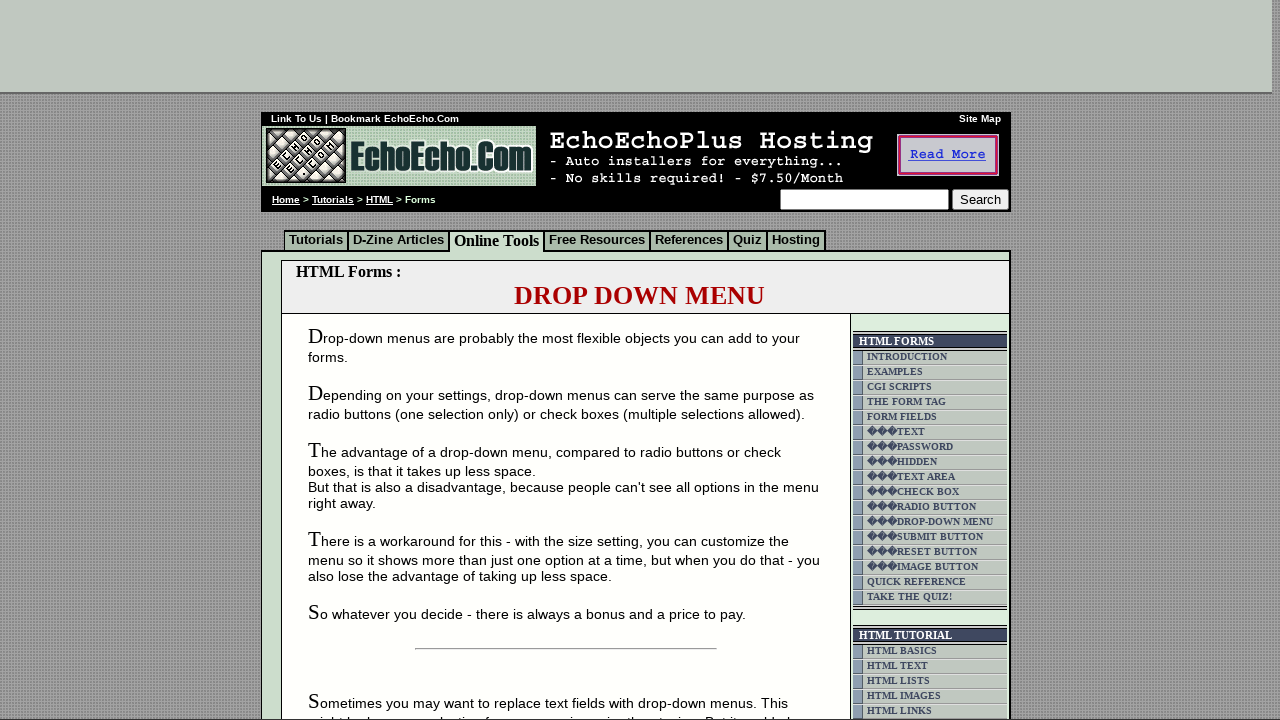